Tests filling a sign-up form with dynamic attributes on a Selenium training page, entering username, password, confirm password, and email fields, then clicking the Sign Up button.

Starting URL: https://v1.training-support.net/selenium/dynamic-attributes

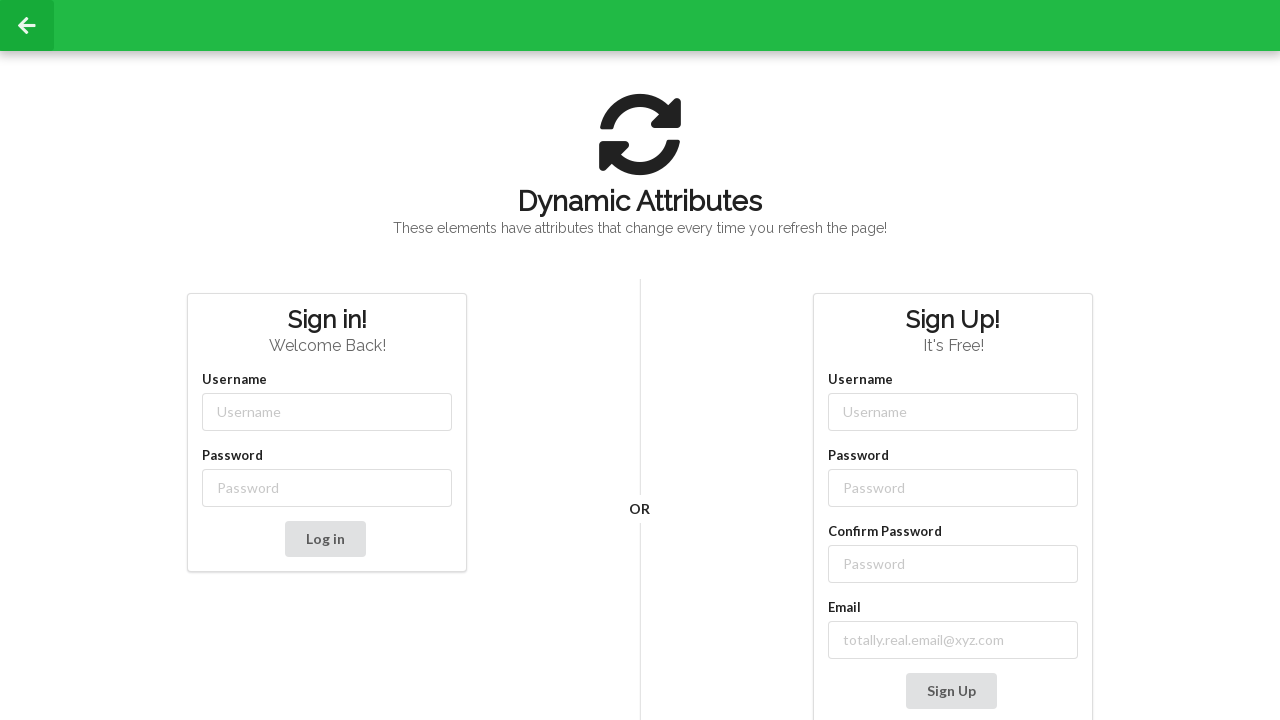

Filled username field with 'TestUser2024' on //input[contains(@class, '-username')]
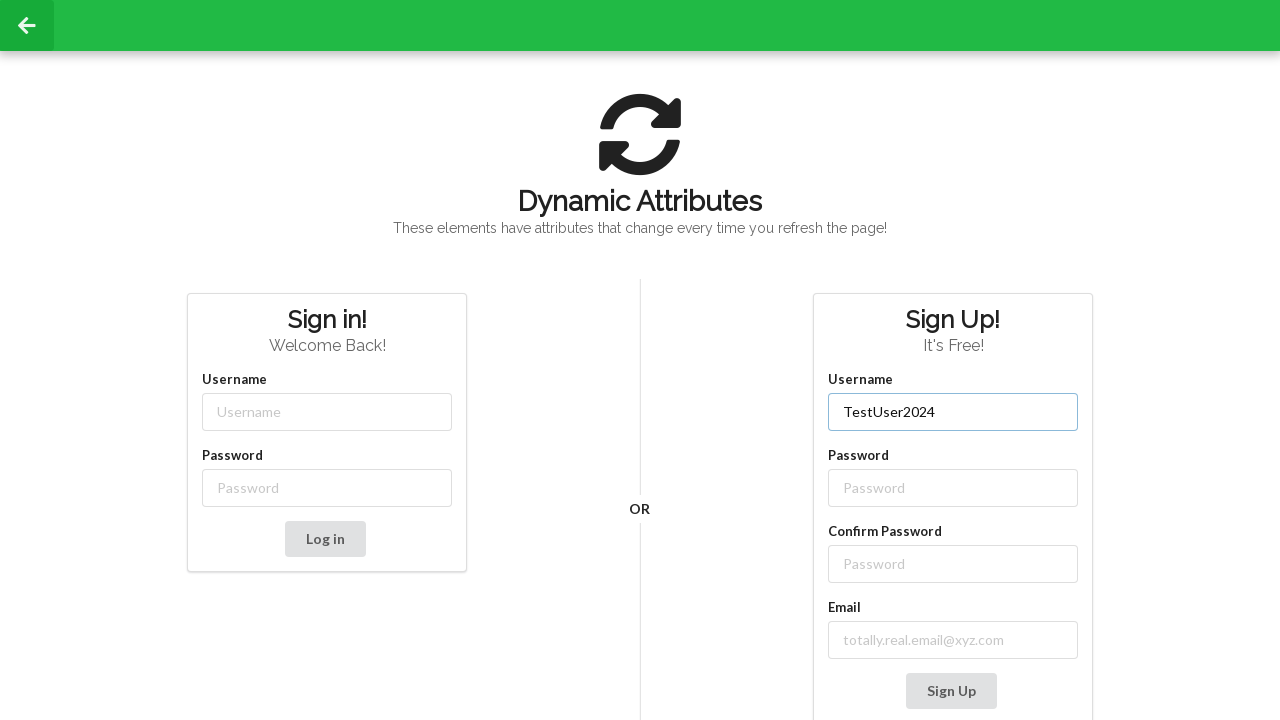

Filled password field with 'SecurePass123' on //input[contains(@class, '-password')]
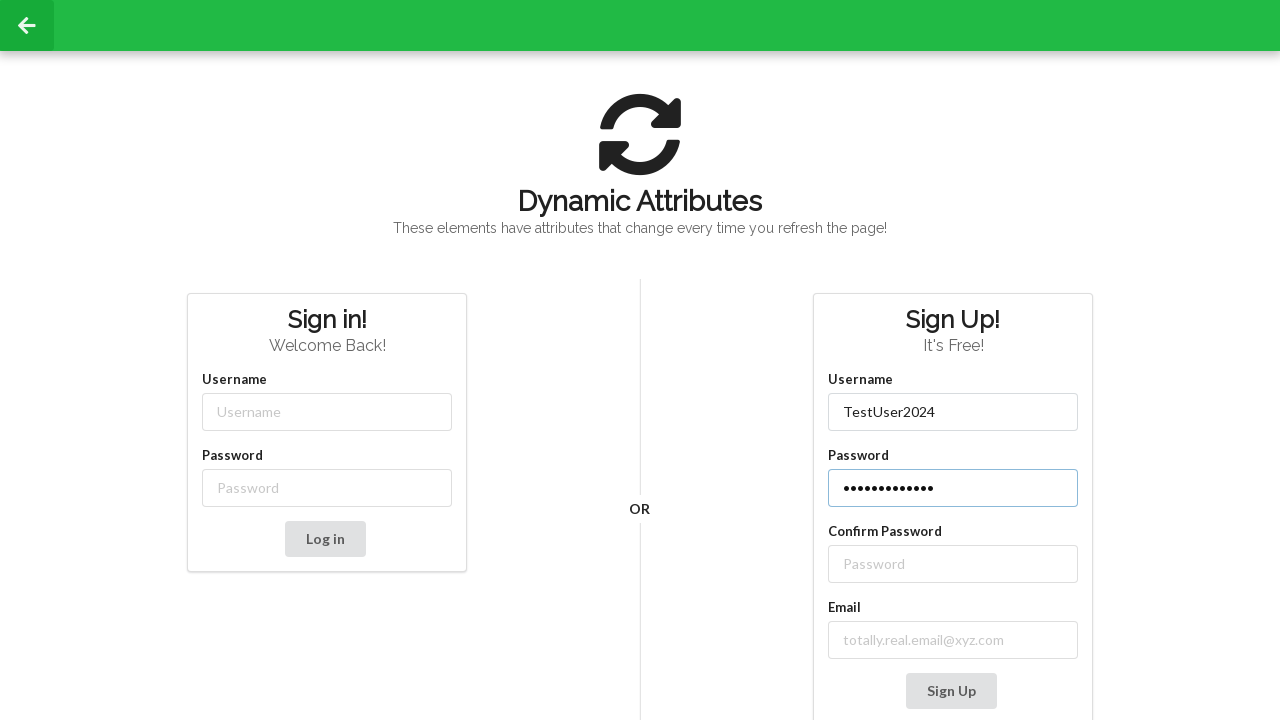

Filled confirm password field with 'SecurePass123' on //label[text()='Confirm Password']/following-sibling::input
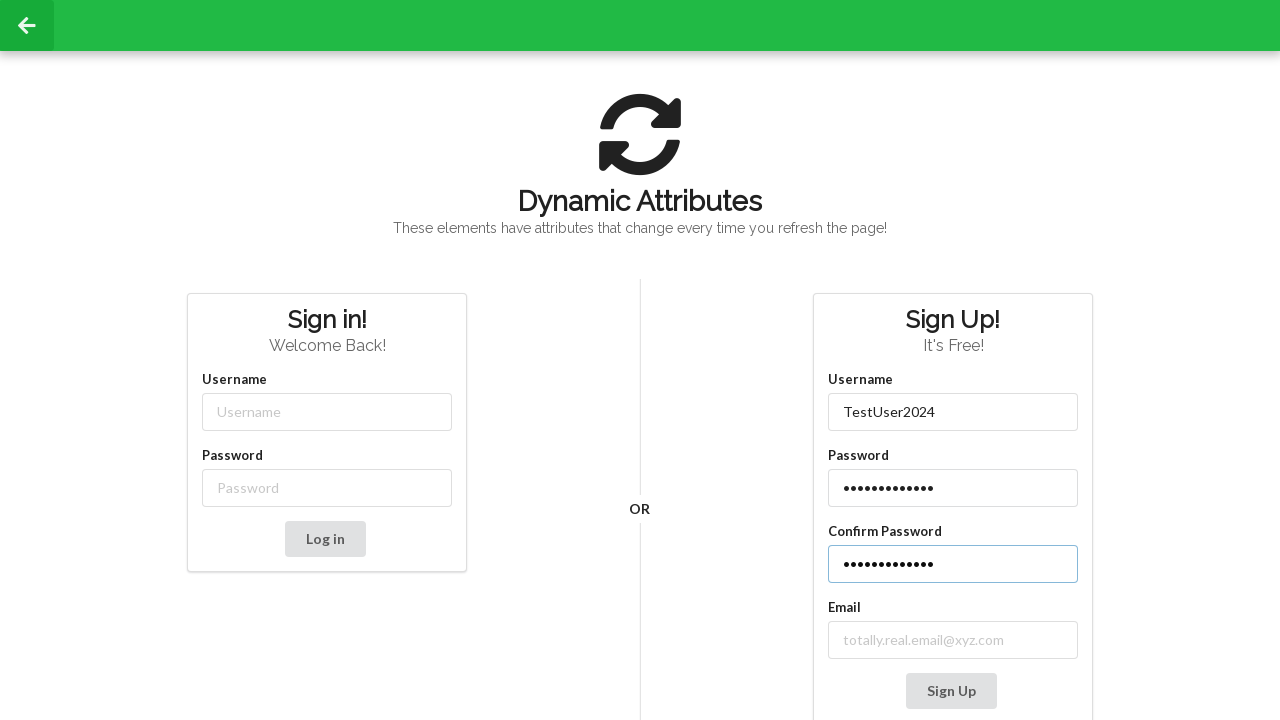

Filled email field with 'testuser2024@example.com' on //label[contains(text(), 'mail')]/following-sibling::input
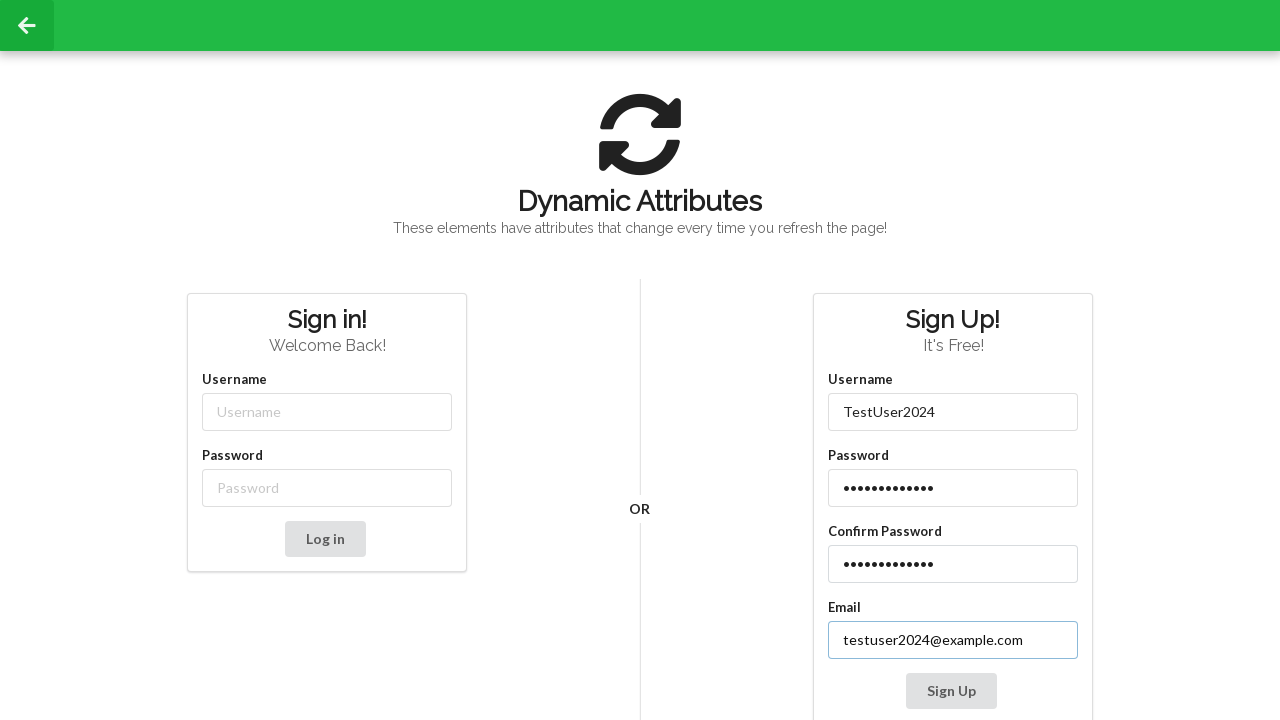

Clicked Sign Up button to submit form at (951, 691) on xpath=//button[contains(text(), 'Sign Up')]
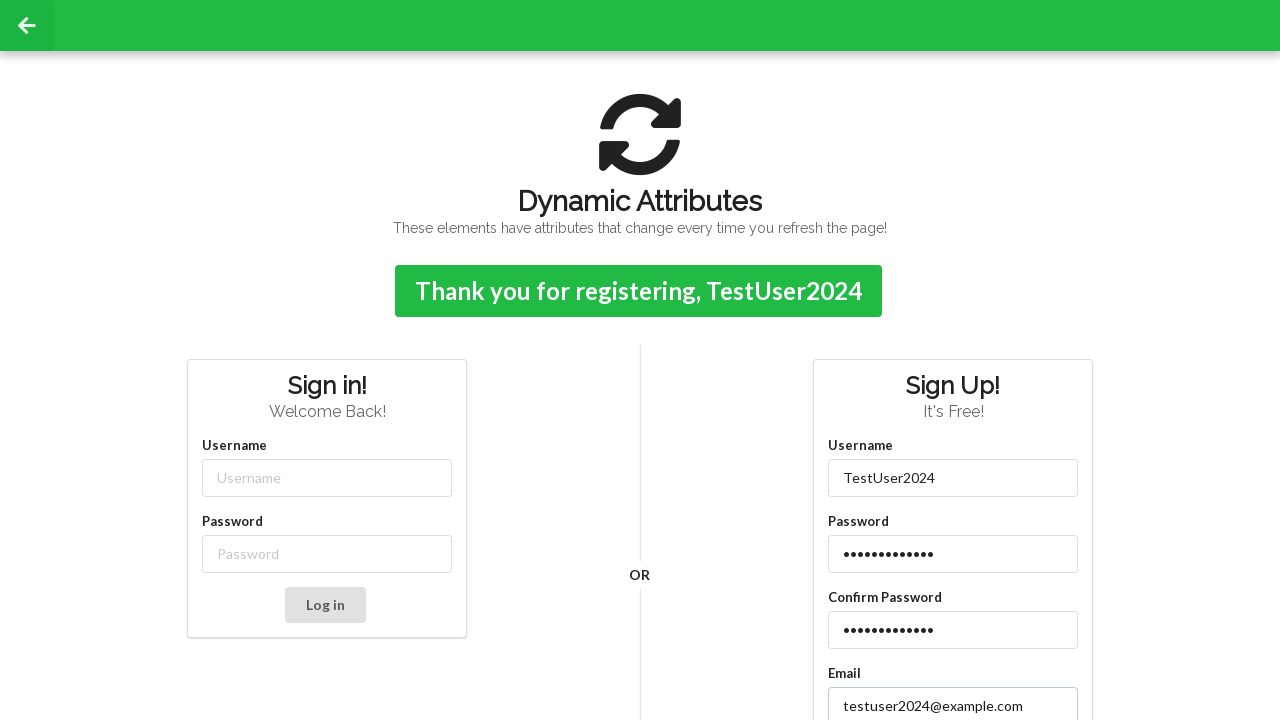

Sign-up confirmation message appeared
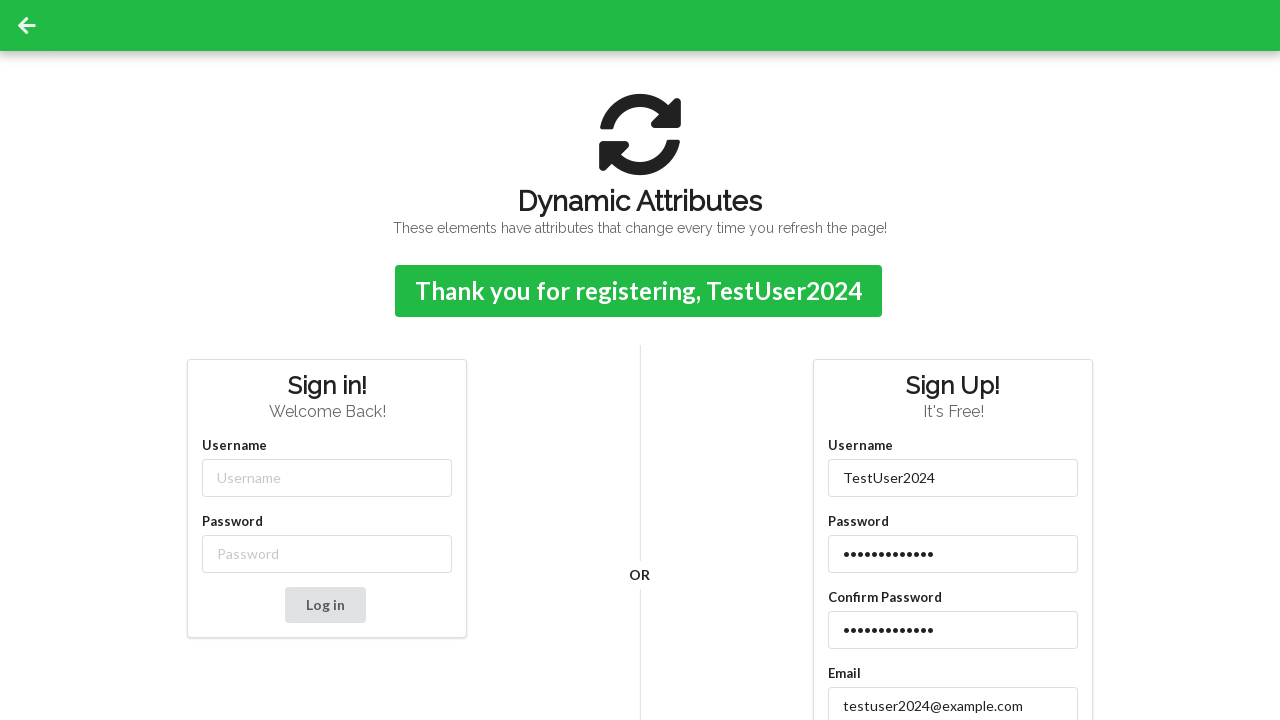

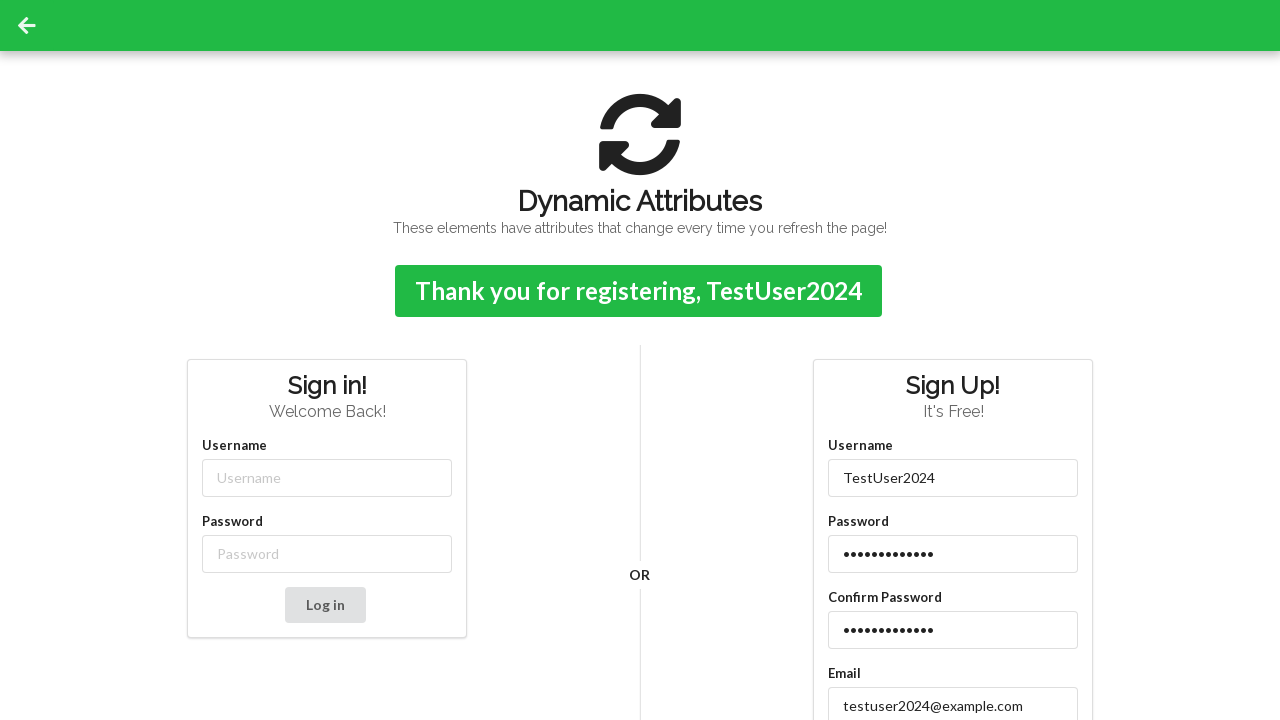